Tests a confirmation dialog by clicking a button, dismissing the alert, and verifying the result text

Starting URL: https://demoqa.com/alerts

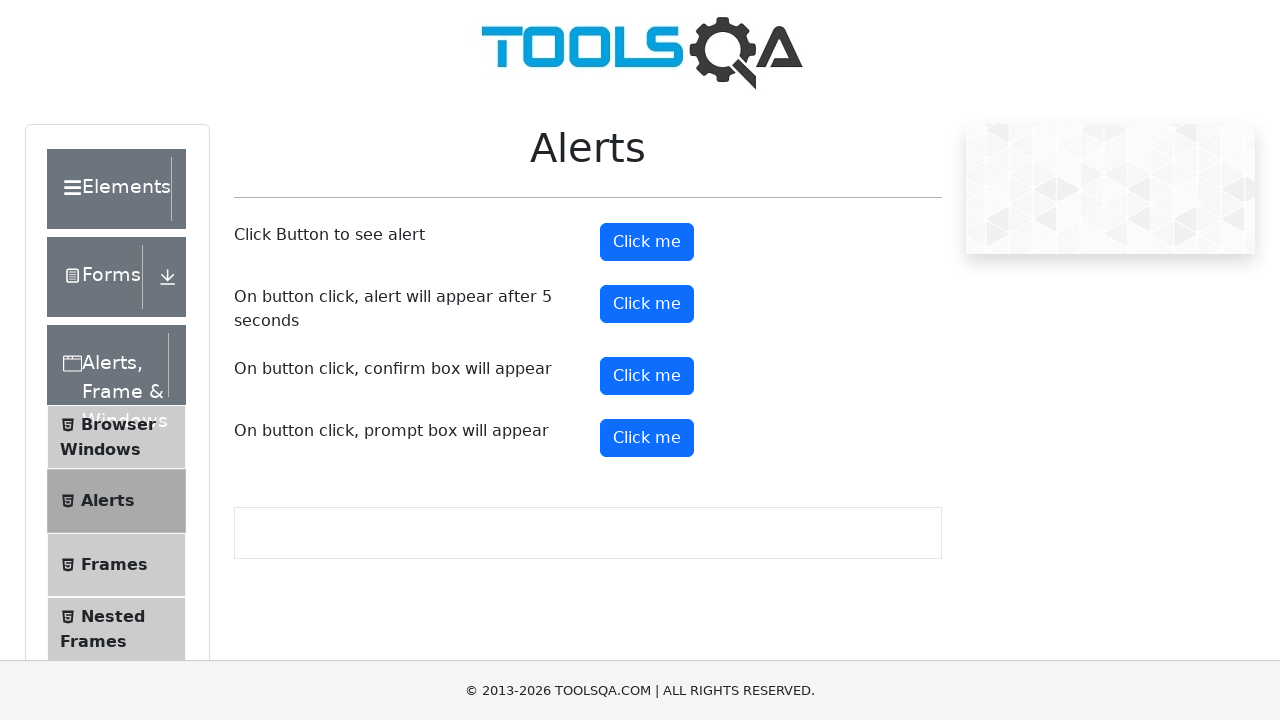

Set up dialog handler to dismiss alerts
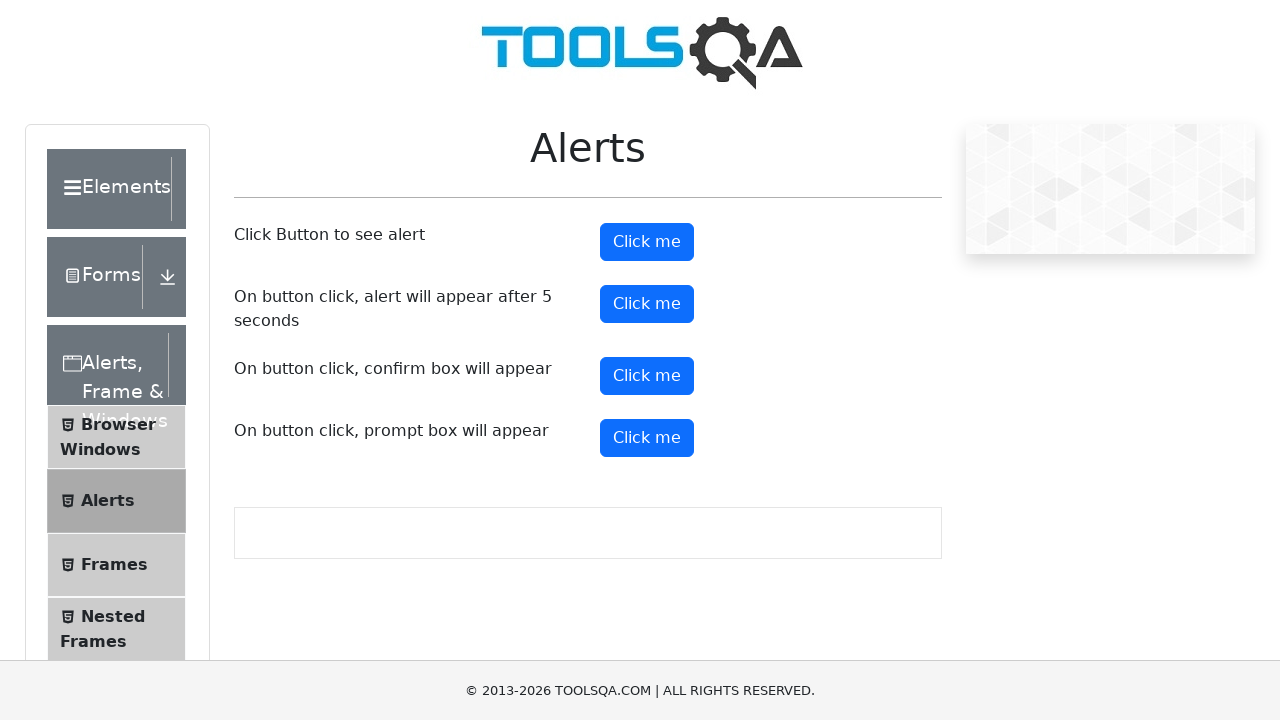

Clicked button to trigger confirmation dialog at (647, 376) on xpath=(//button)[4]
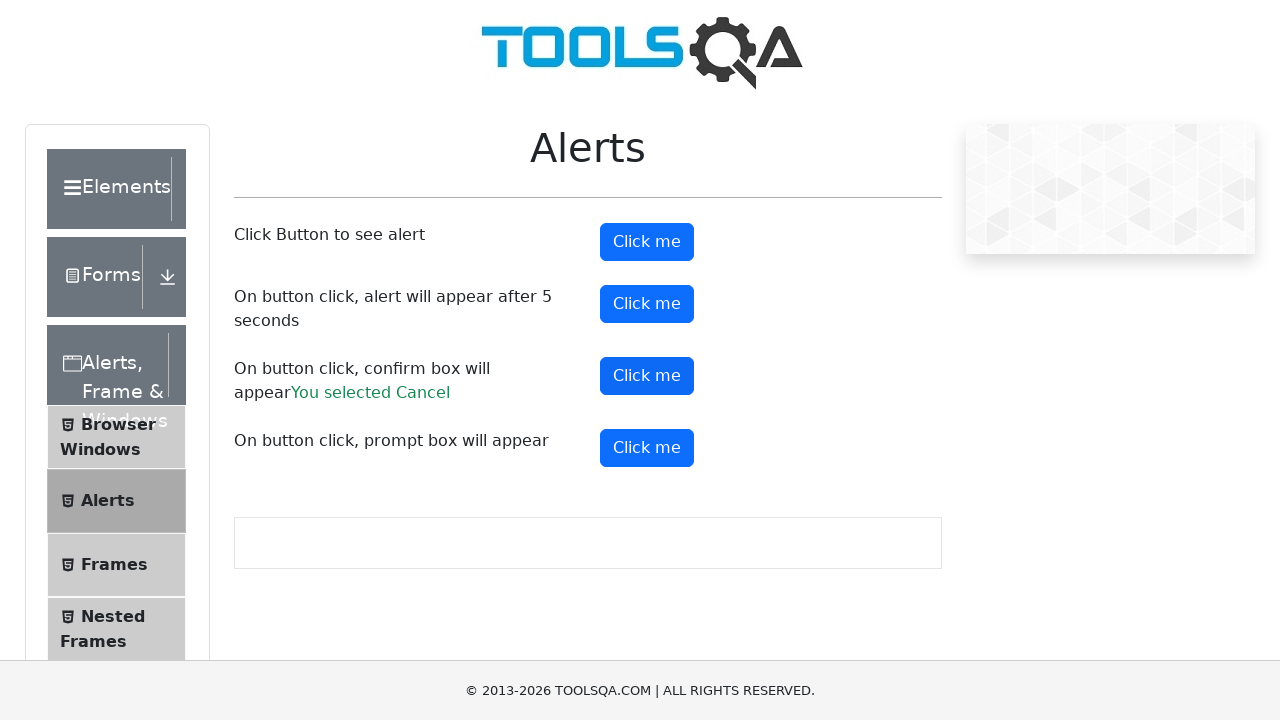

Confirmation dialog dismissed and result element appeared
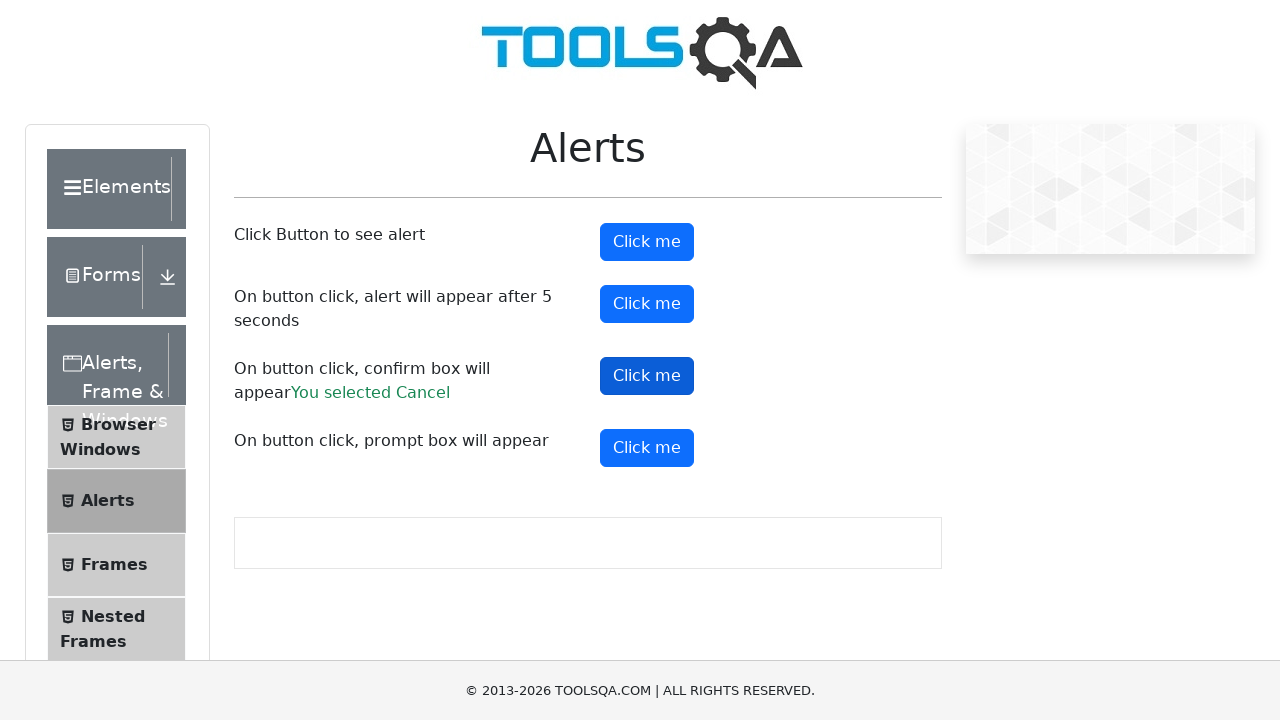

Verified result text is 'You selected Cancel'
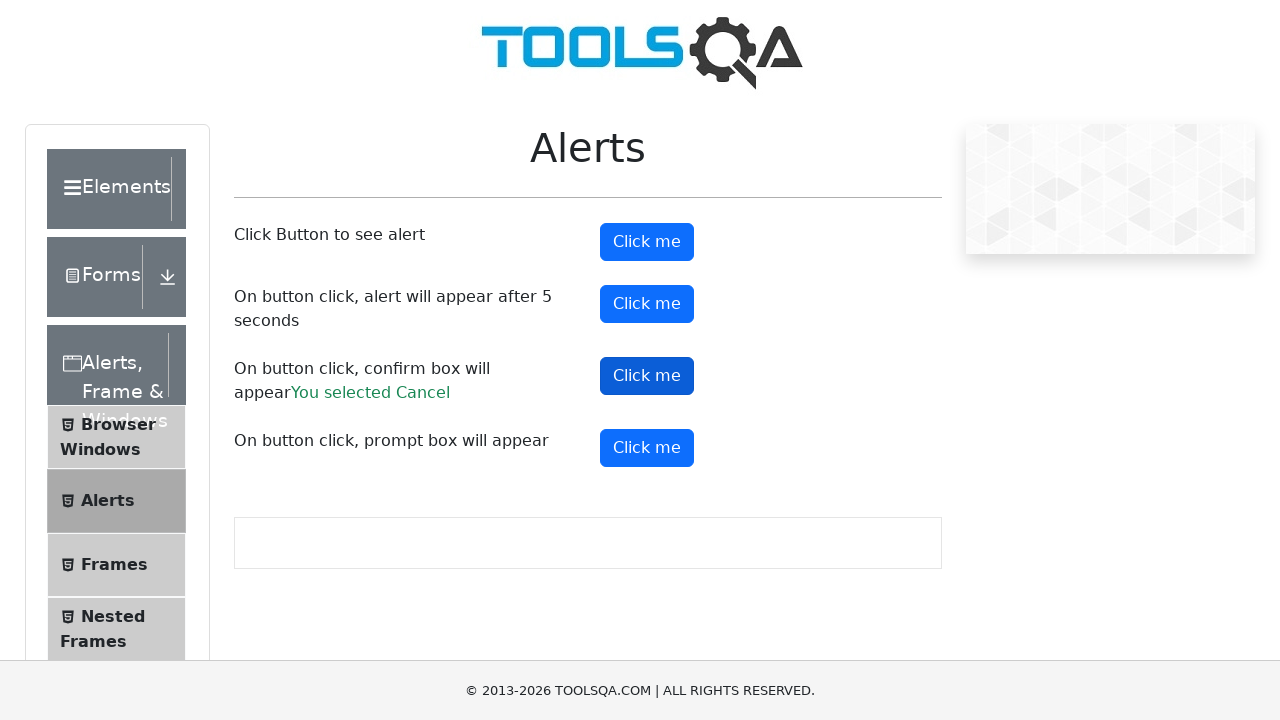

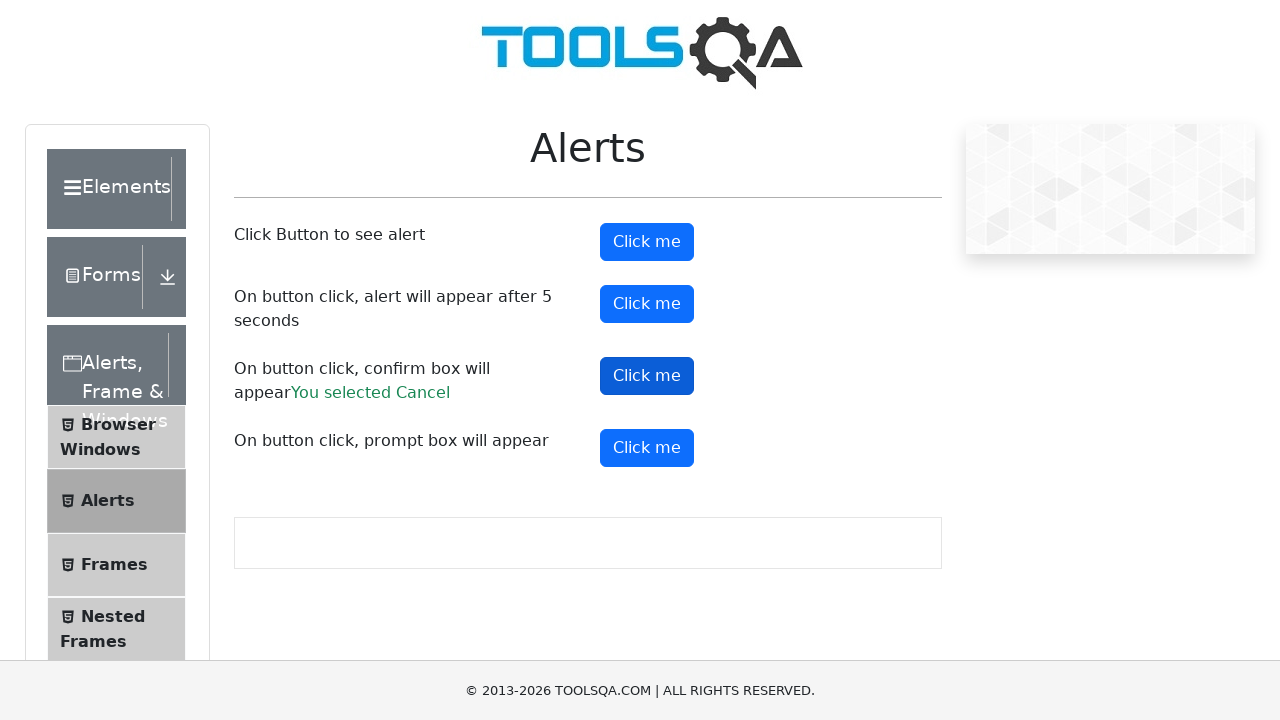